Tests radio button selection functionality by clicking three different radio buttons using different locator strategies (id, css selector, and xpath)

Starting URL: https://formy-project.herokuapp.com/radiobutton

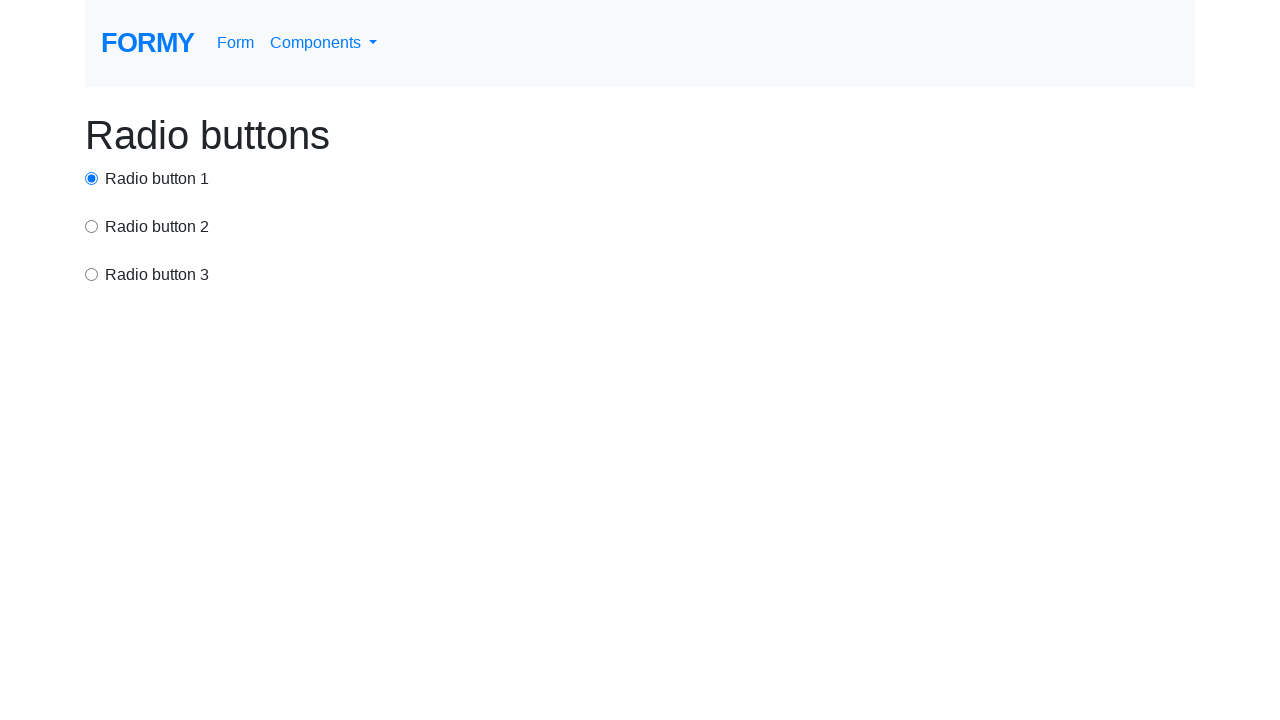

Clicked radio button 1 using id locator at (92, 178) on #radio-button-1
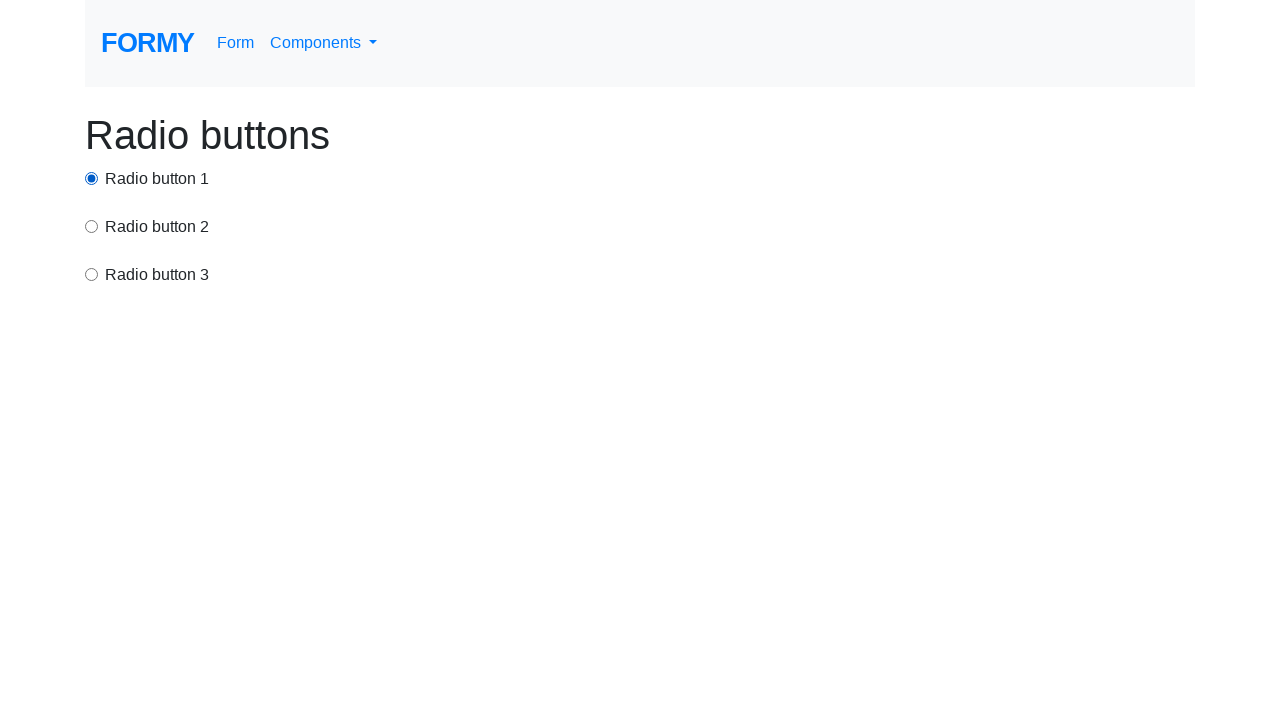

Clicked radio button 2 using css selector with value attribute at (92, 226) on input[value='option2']
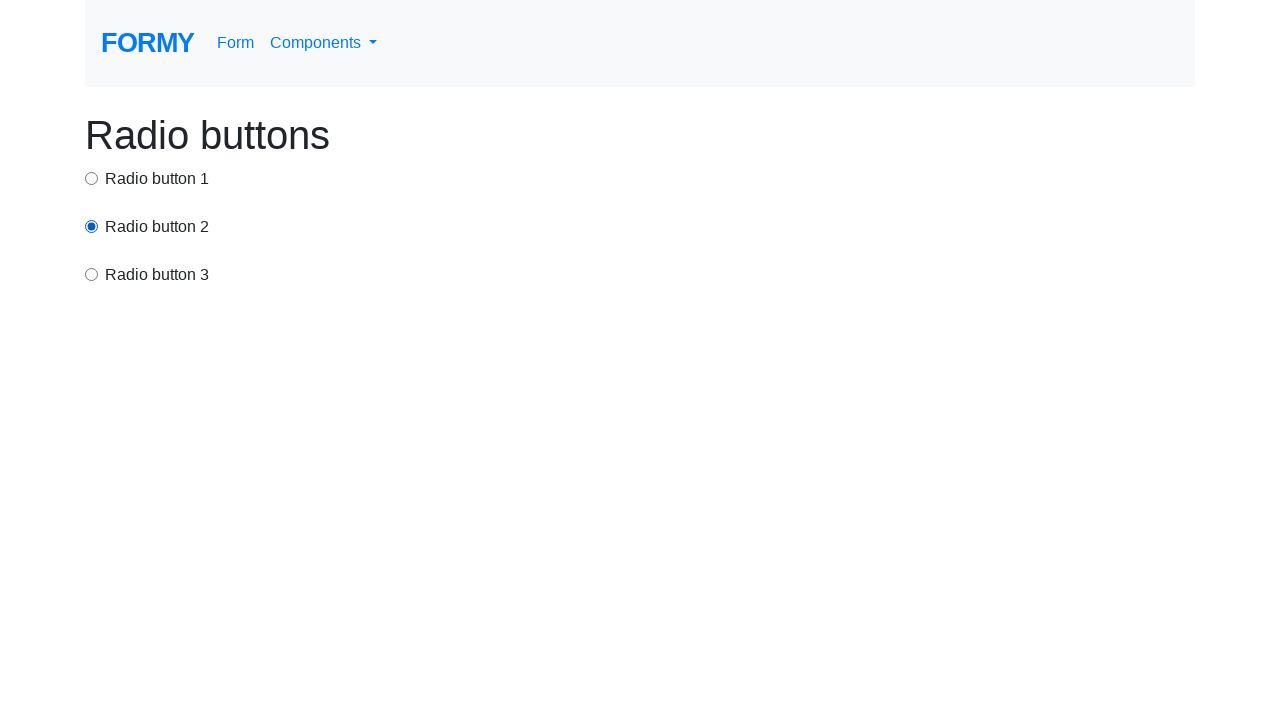

Clicked radio button 3 using xpath locator at (92, 274) on xpath=/html/body/div/div[3]/input
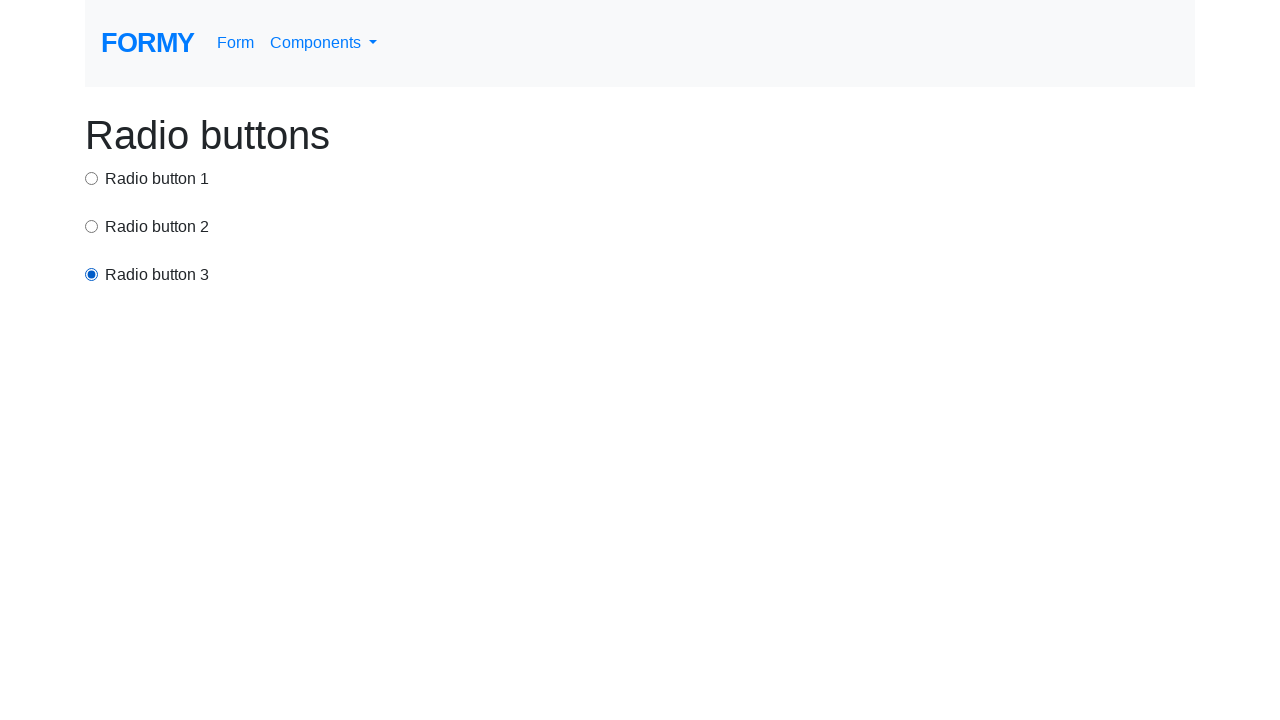

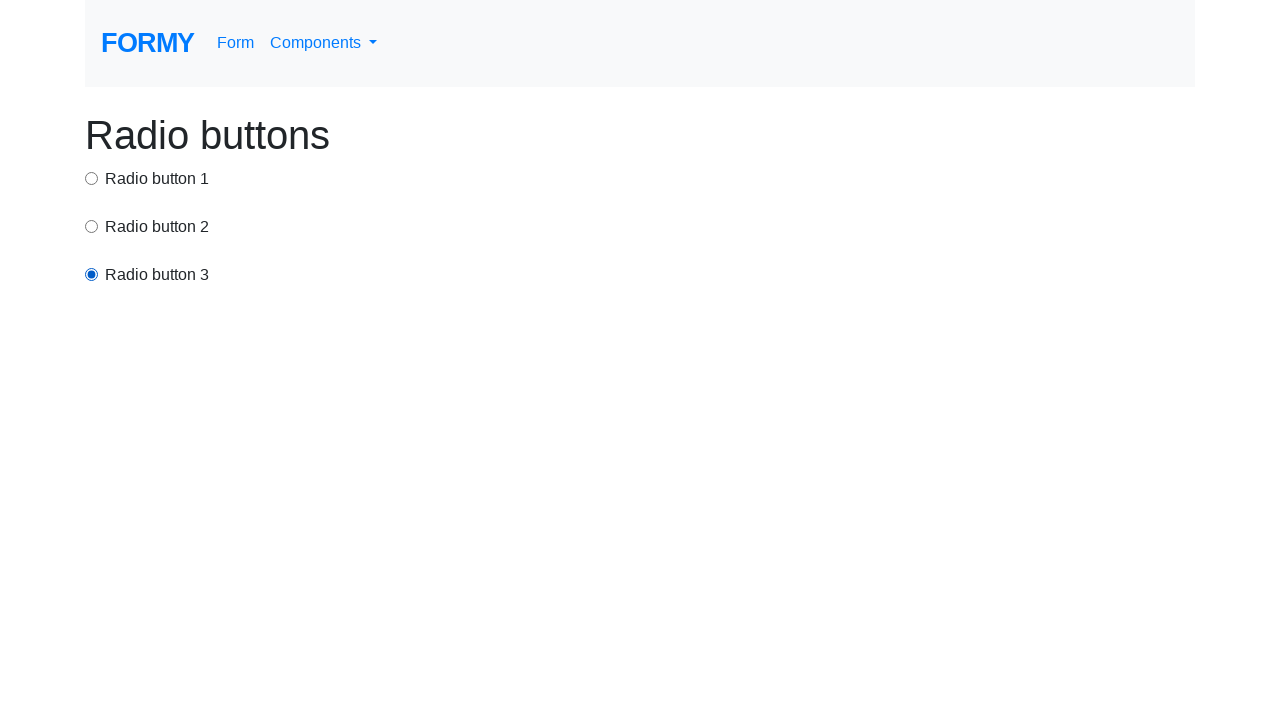